Tests filtering by 'Active' tasks when all tasks are completed. Adds two tasks, marks both as completed, then verifies no tasks appear in the Active filter view.

Starting URL: https://demo.playwright.dev/todomvc/#/

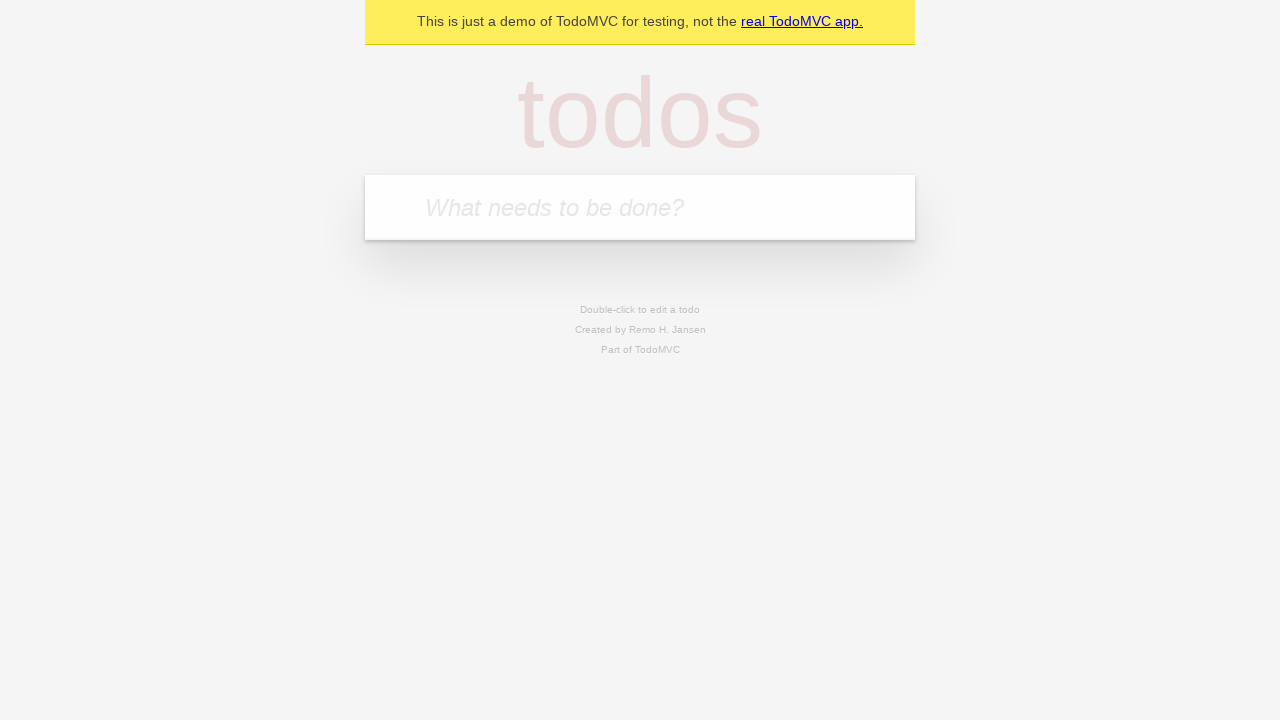

Filled new todo input with 'First task' on .new-todo
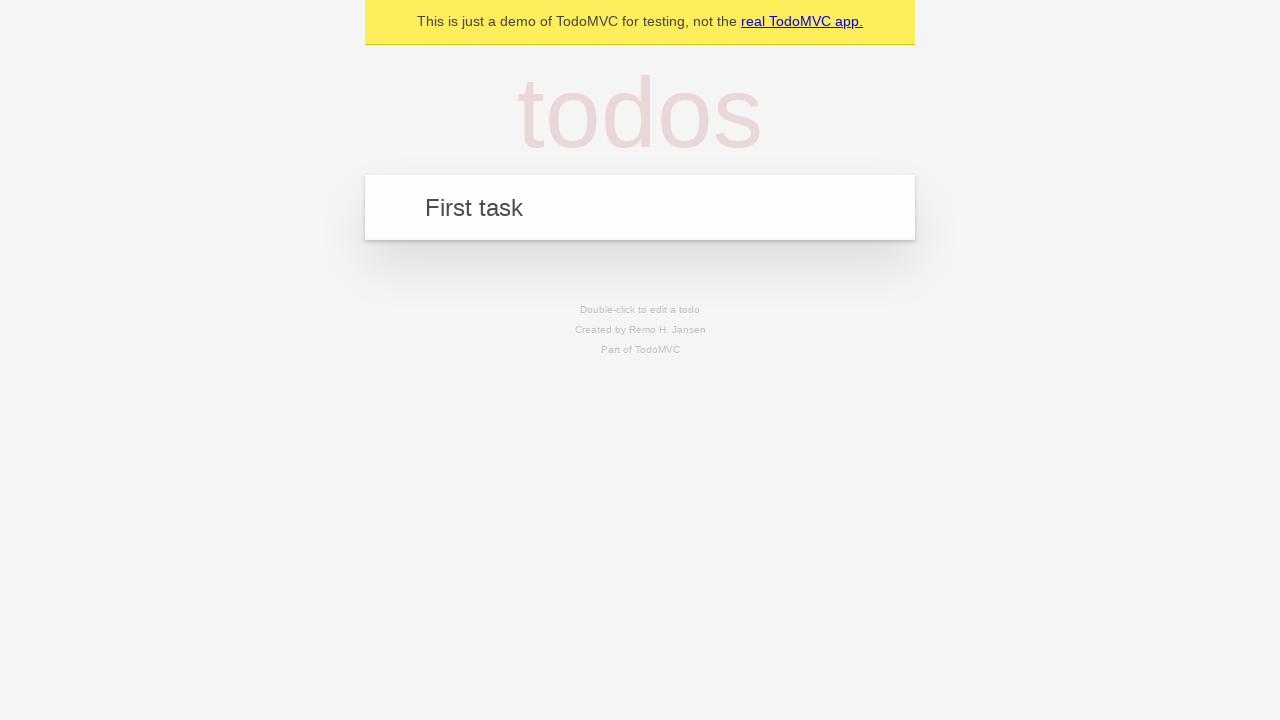

Pressed Enter to add first task
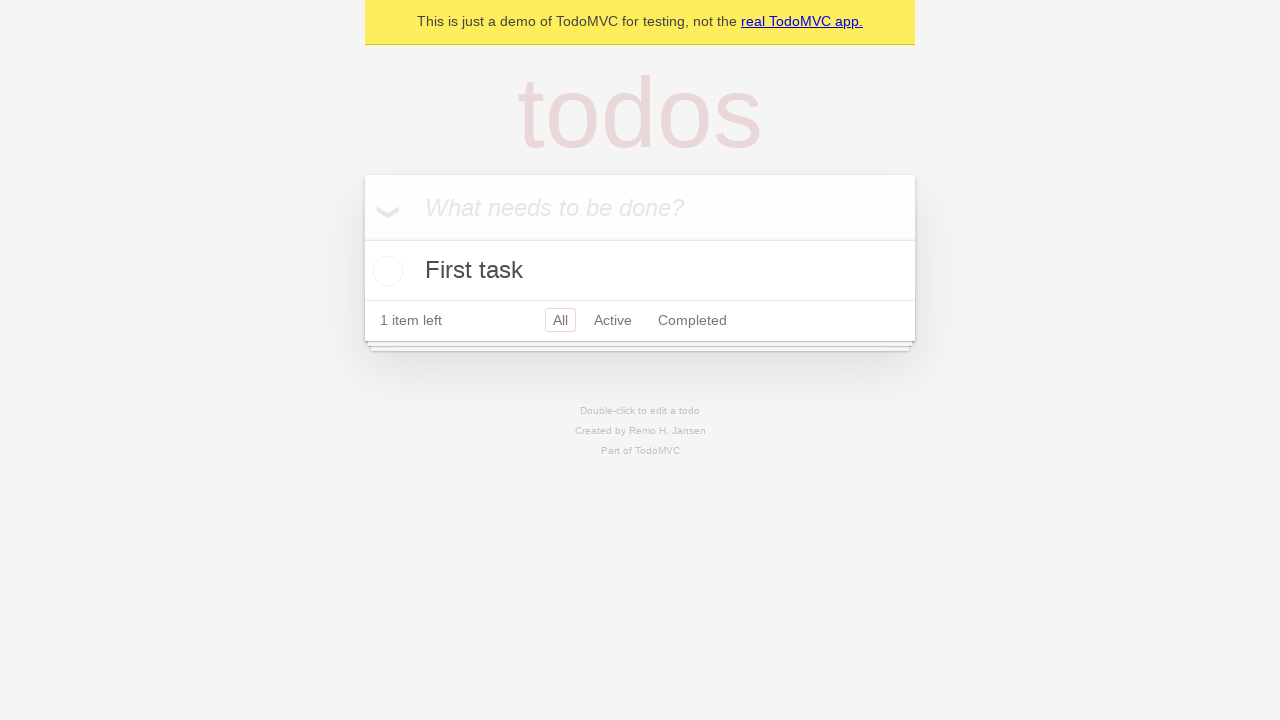

Filled new todo input with 'Second task' on .new-todo
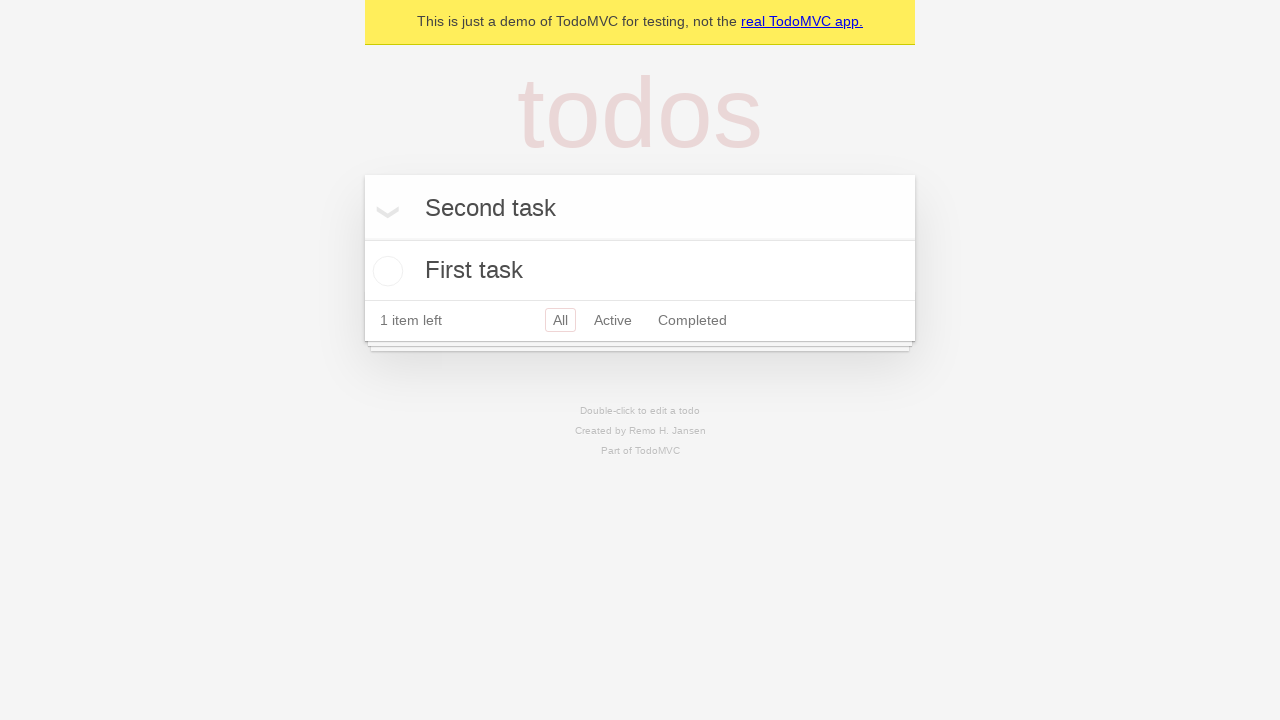

Pressed Enter to add second task
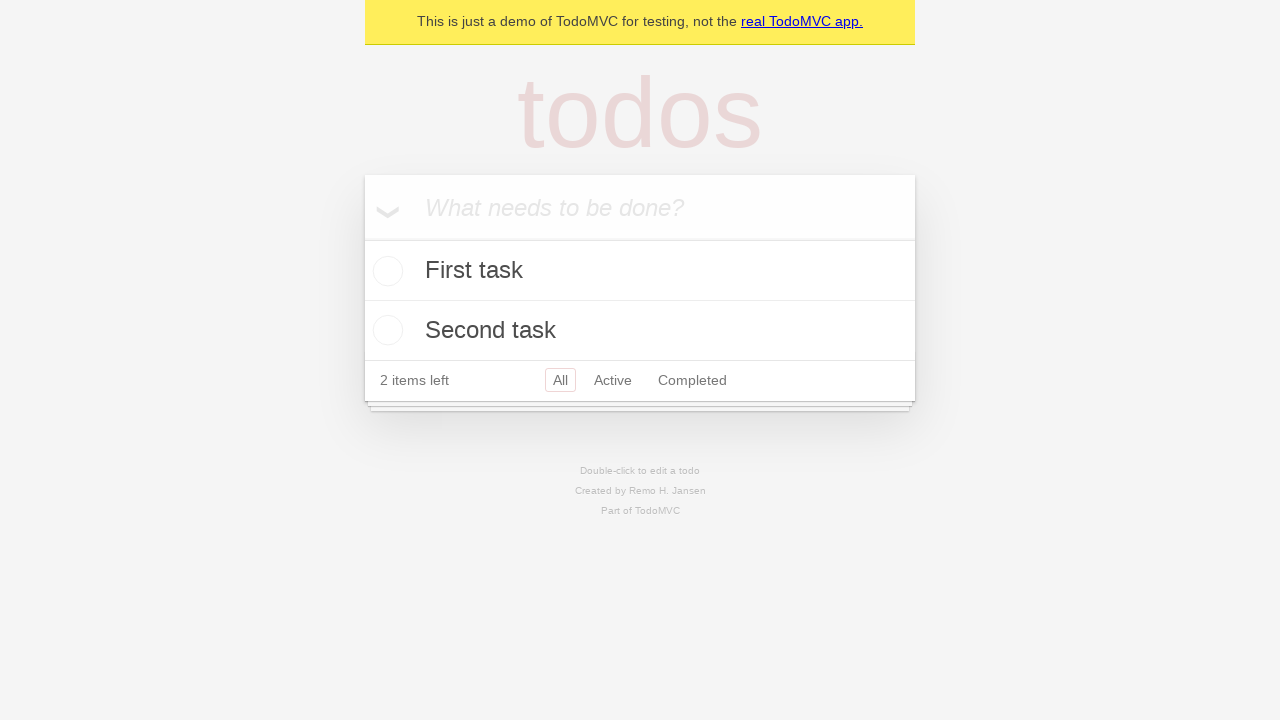

Waited for second task to be added to the list
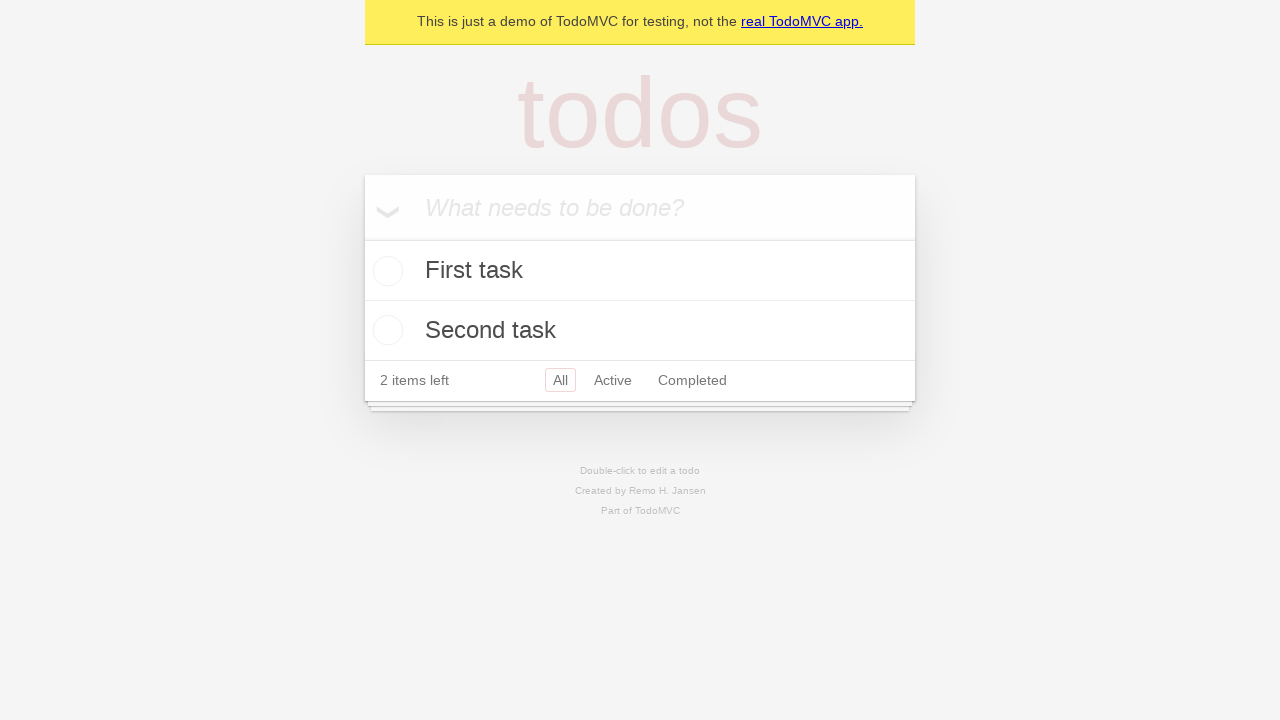

Clicked toggle to mark first task as completed at (385, 271) on .toggle >> nth=0
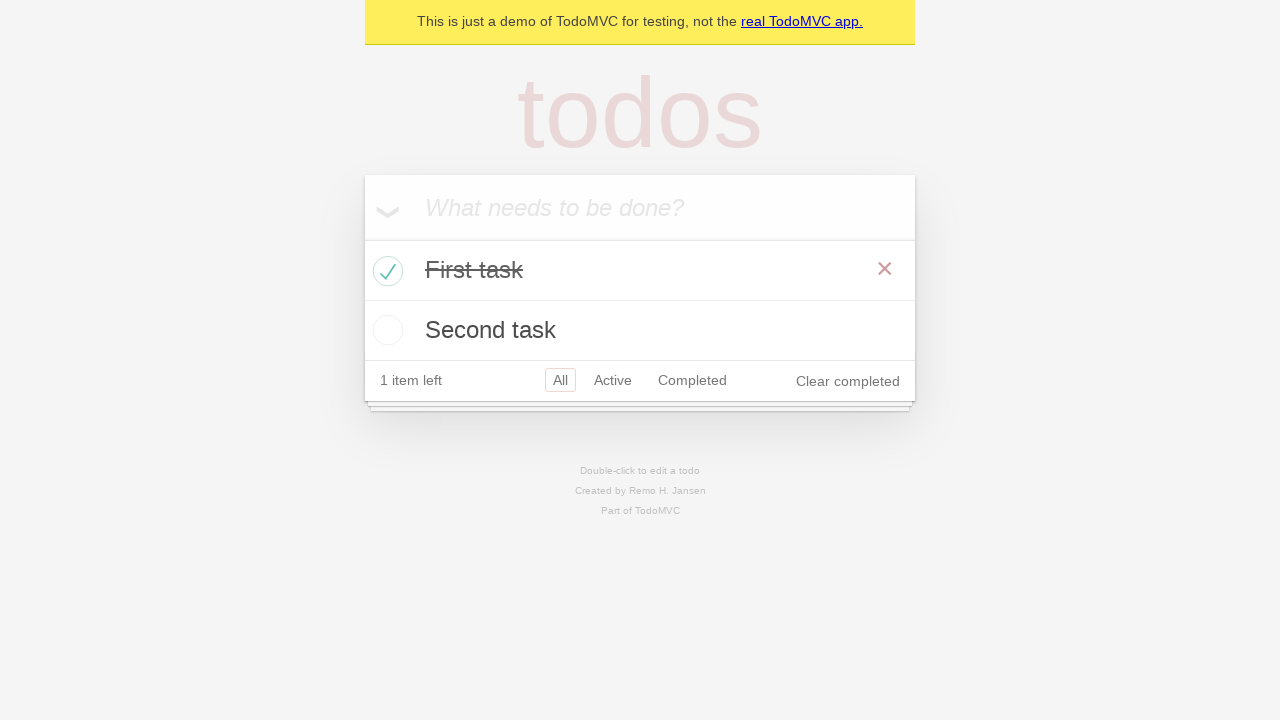

Clicked toggle to mark second task as completed at (385, 330) on .toggle >> nth=1
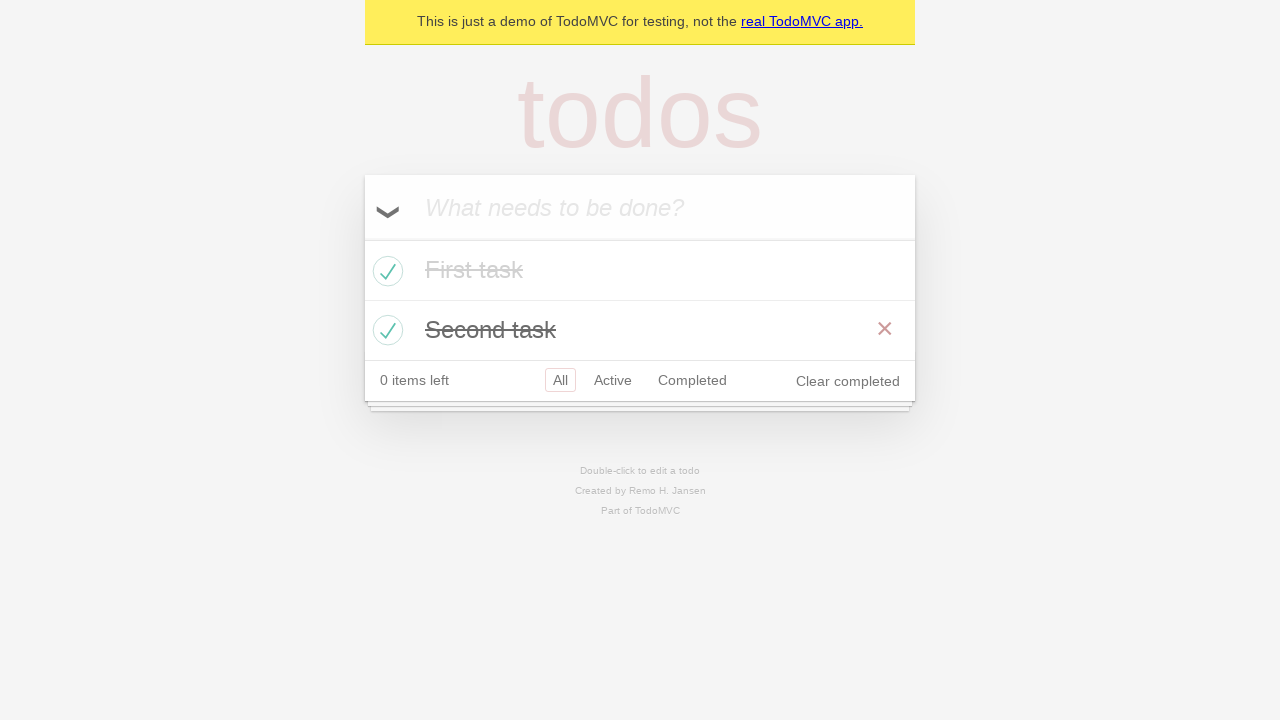

Clicked on 'Active' filter link at (613, 380) on a[href="#/active"]
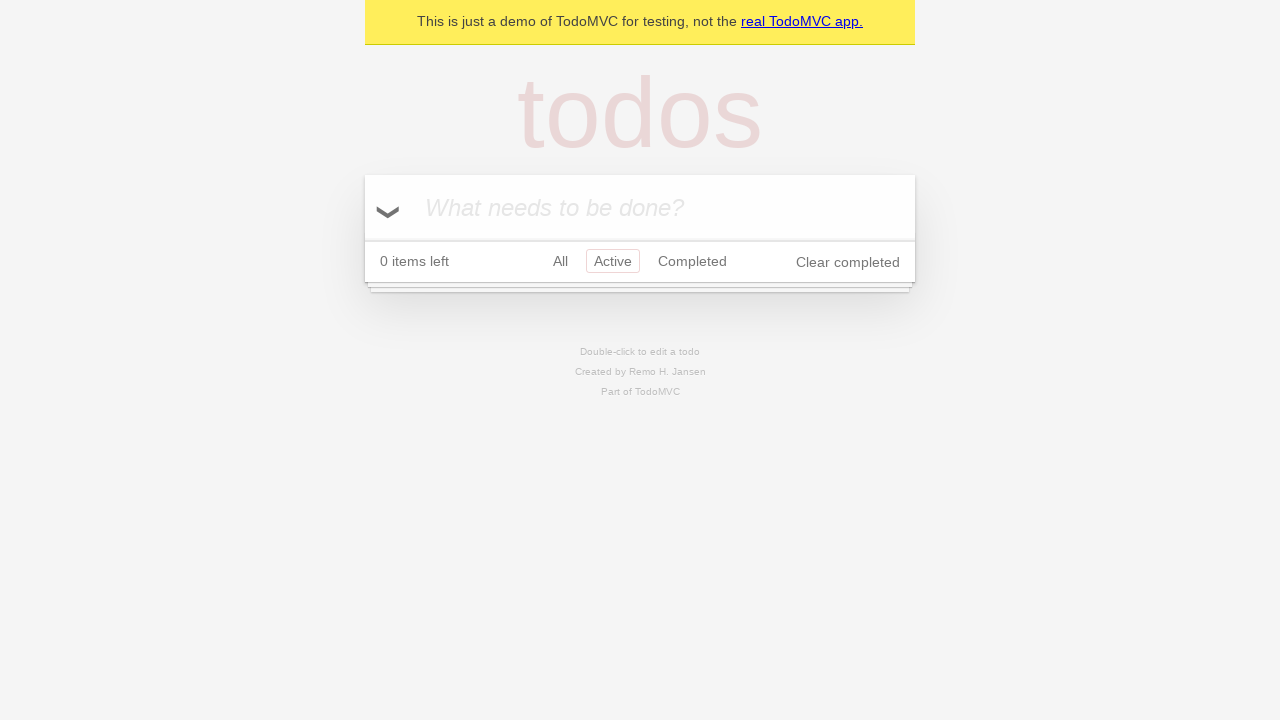

Active filter is now selected and applied
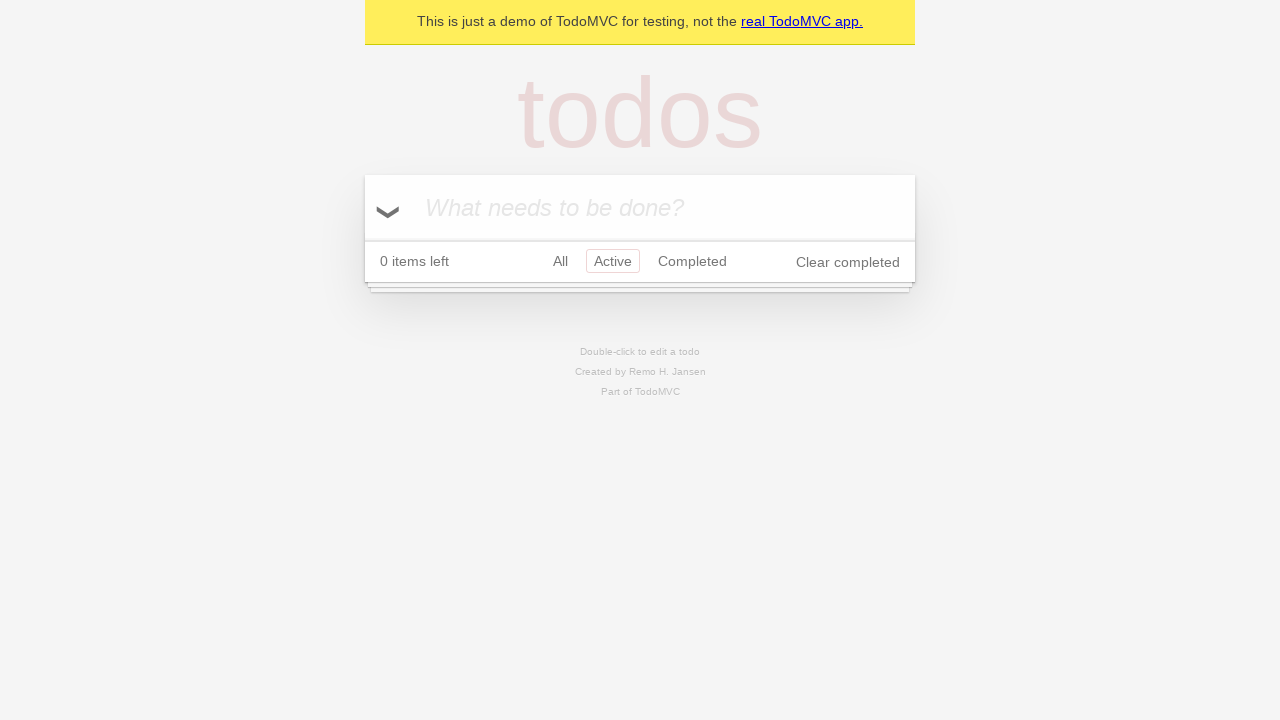

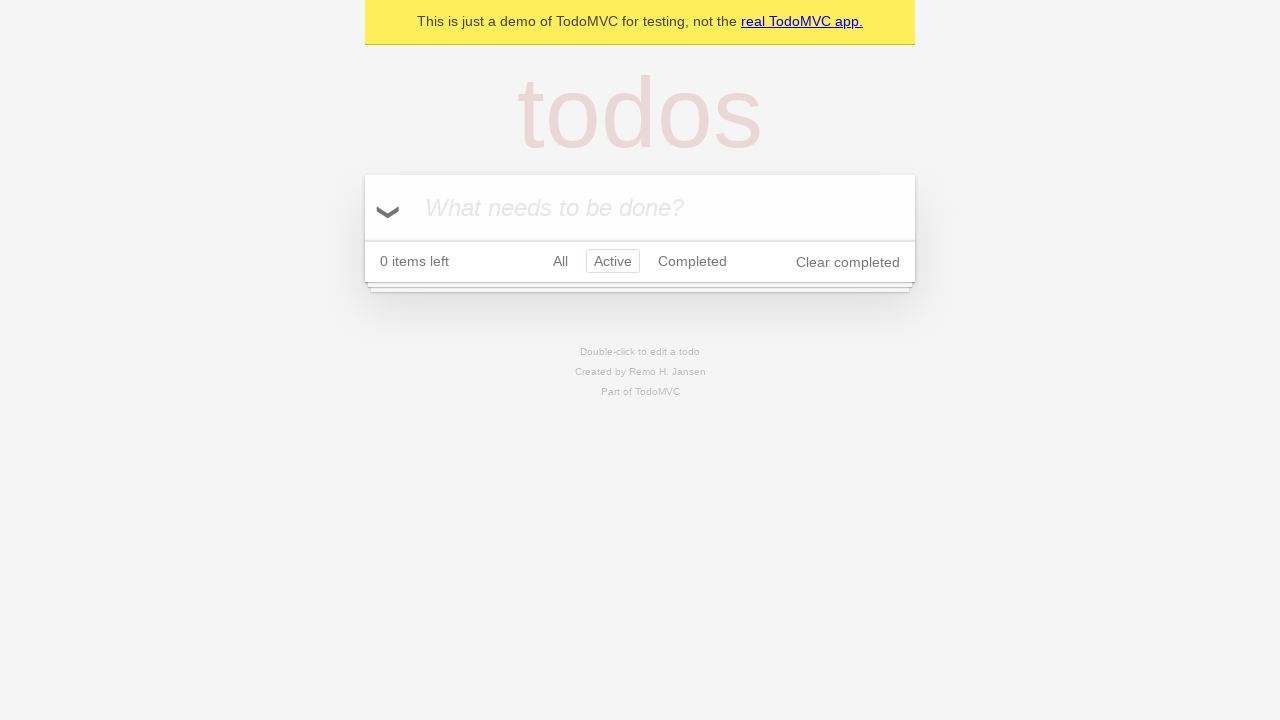